Tests dynamic control functionality by clicking enable/disable buttons and verifying that a text input field becomes enabled/disabled accordingly with appropriate status messages

Starting URL: https://the-internet.herokuapp.com/dynamic_controls

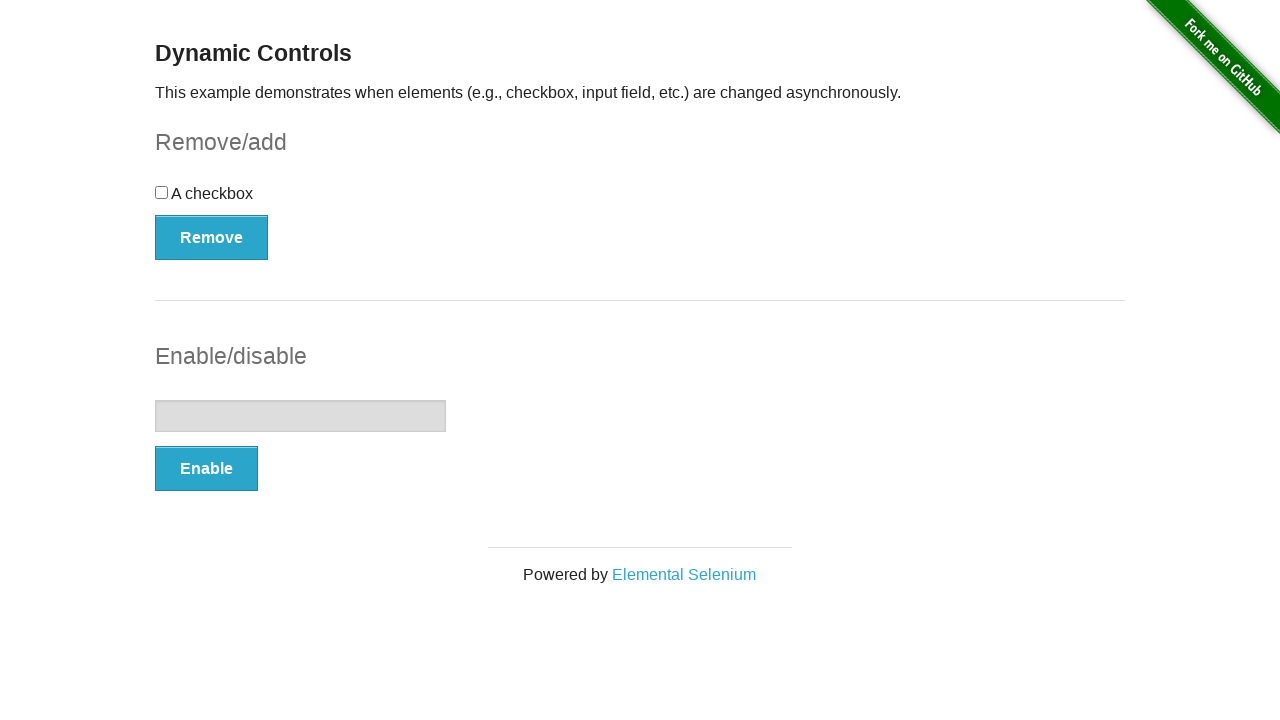

Clicked enable button at (206, 469) on xpath=//form[@id='input-example']//button
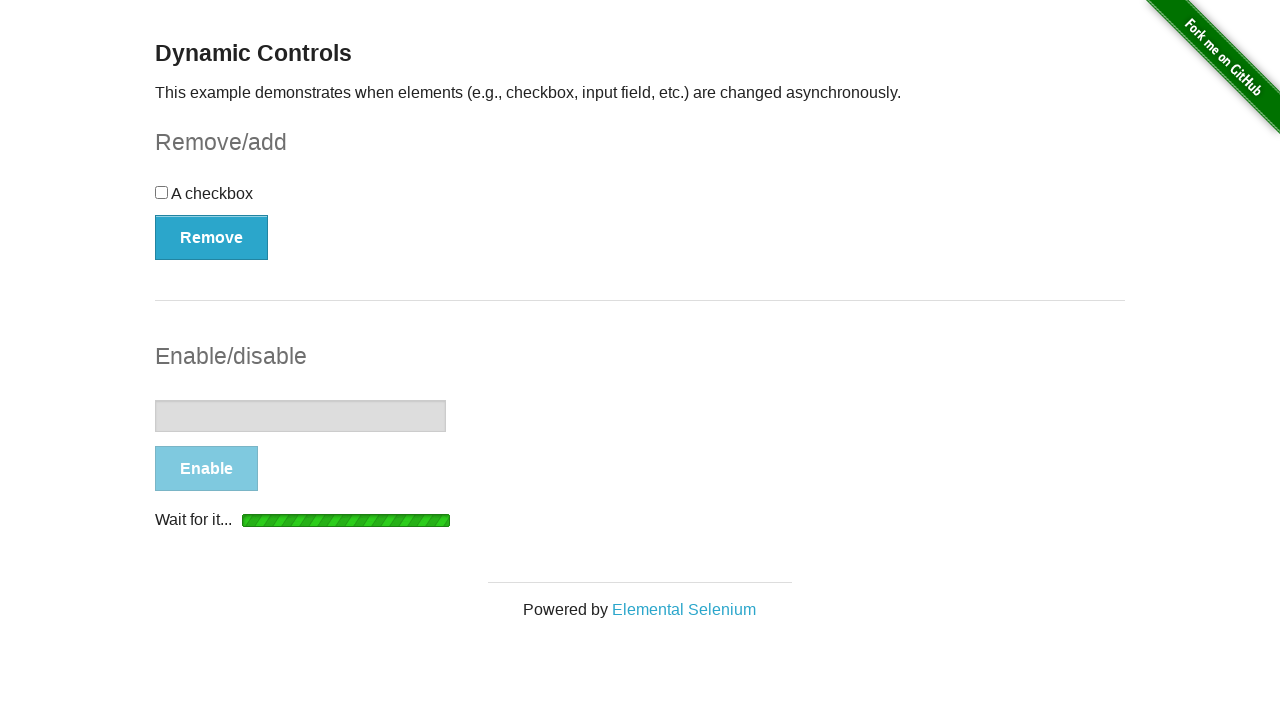

Waited for status message to become visible
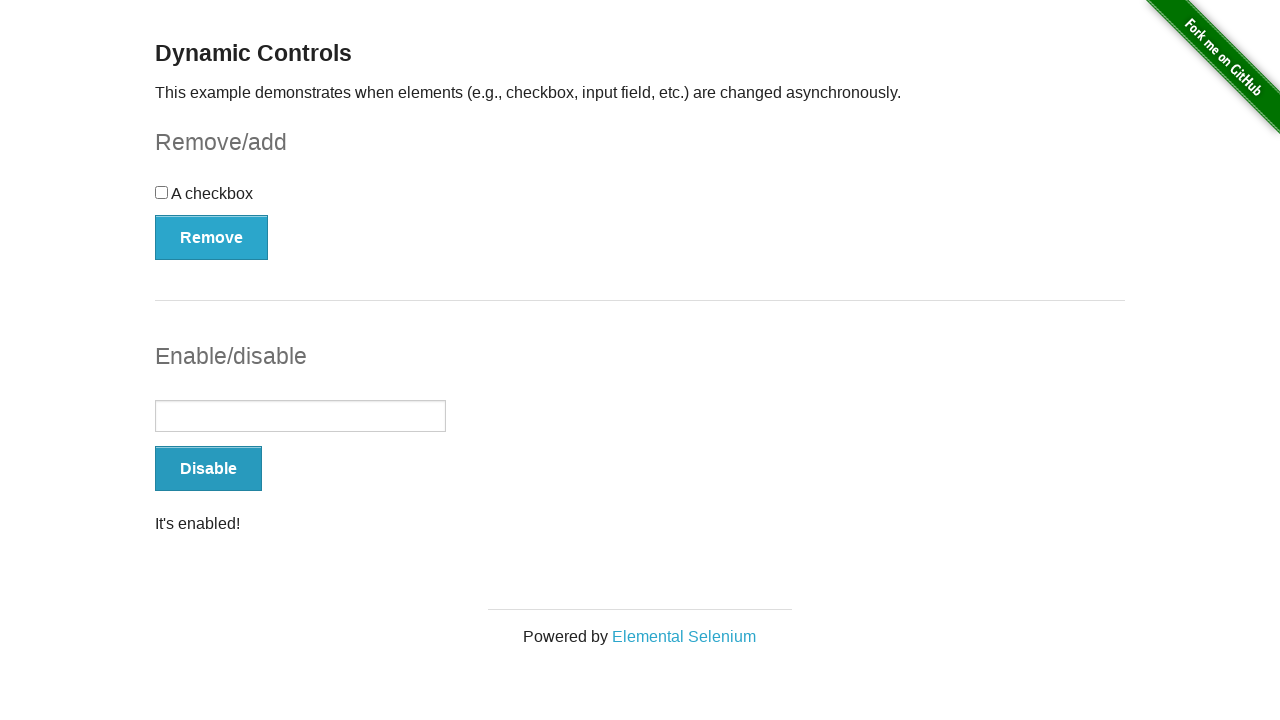

Verified 'It's enabled!' message is displayed
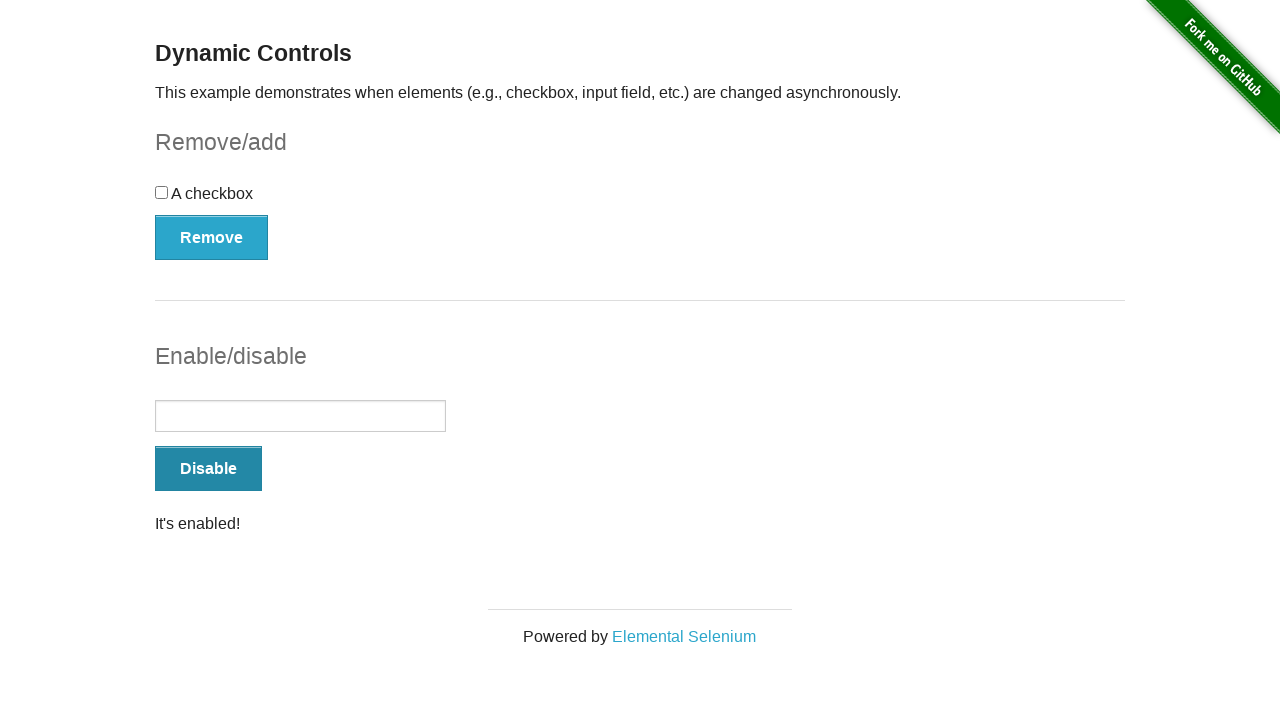

Verified text input field is enabled
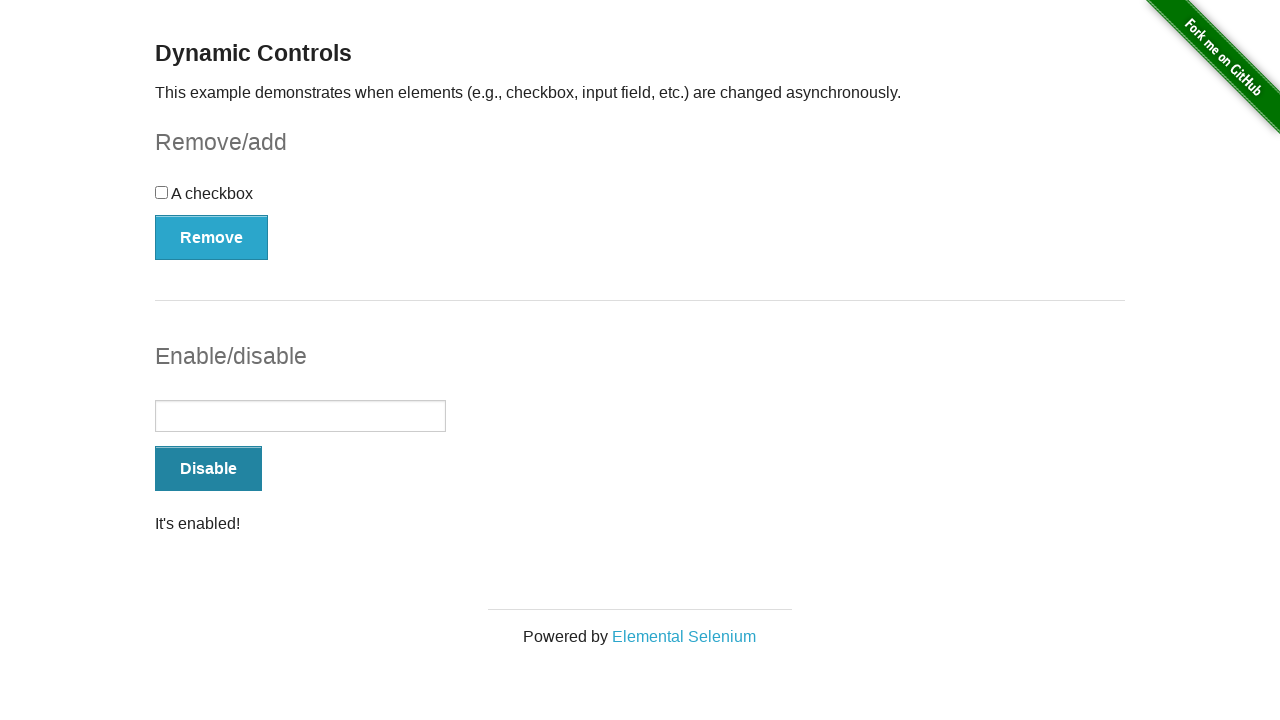

Clicked disable button at (208, 469) on xpath=//form[@id='input-example']//button
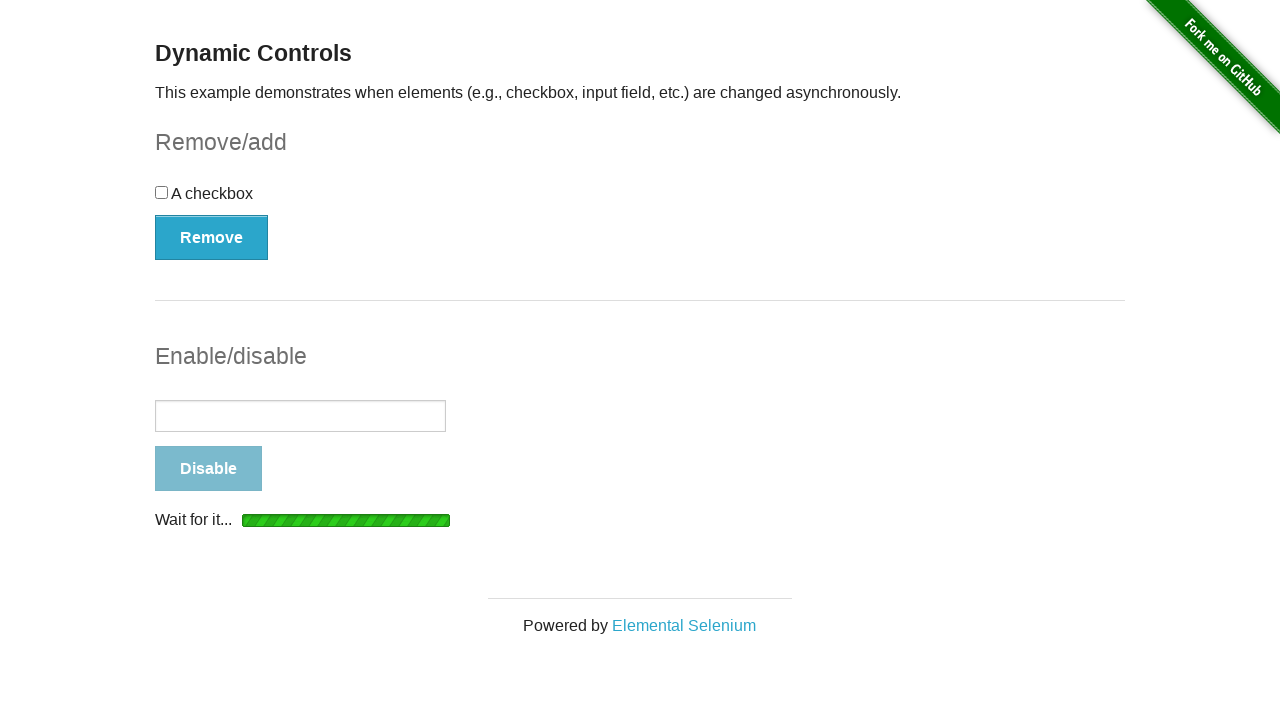

Waited for status message to become visible
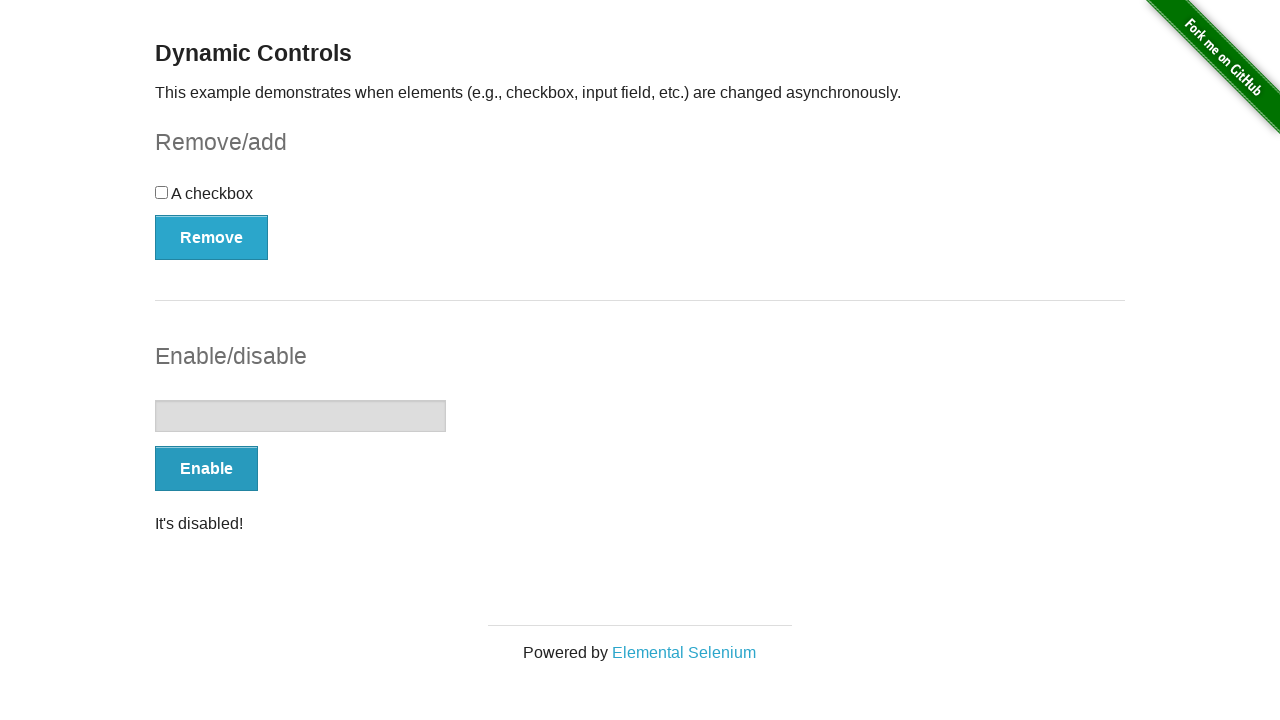

Verified 'It's disabled!' message is displayed
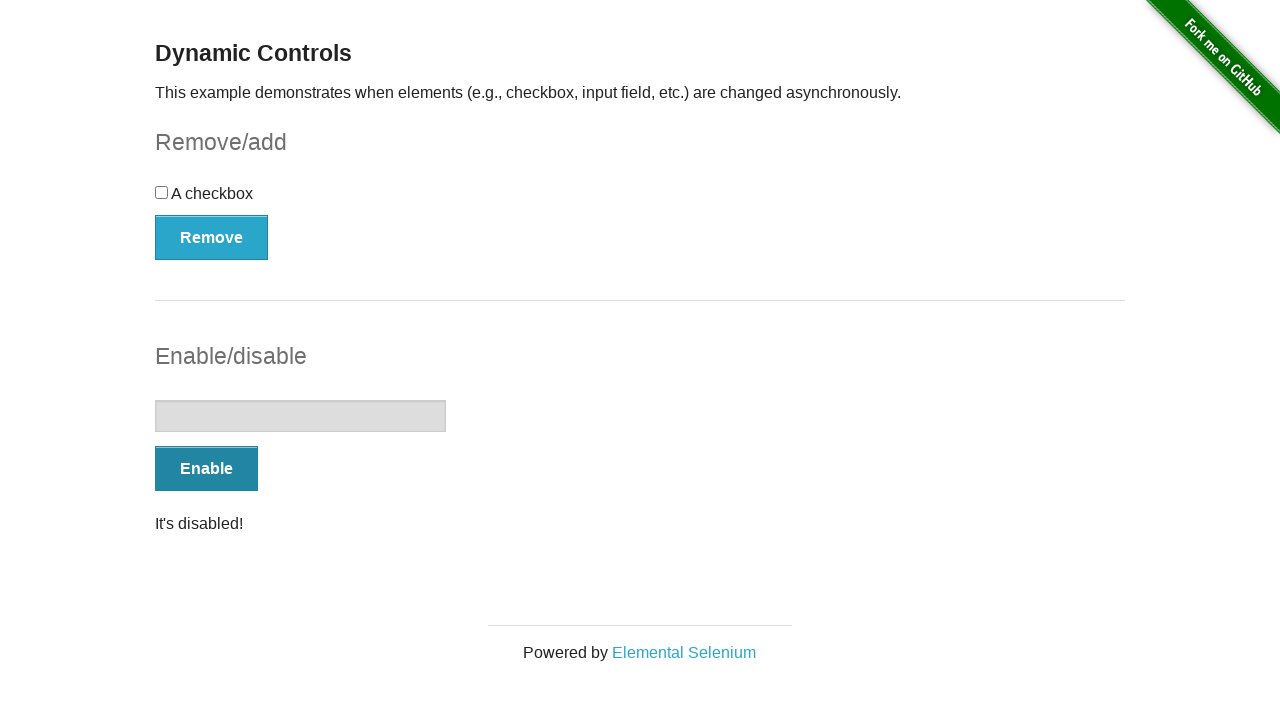

Verified text input field is disabled
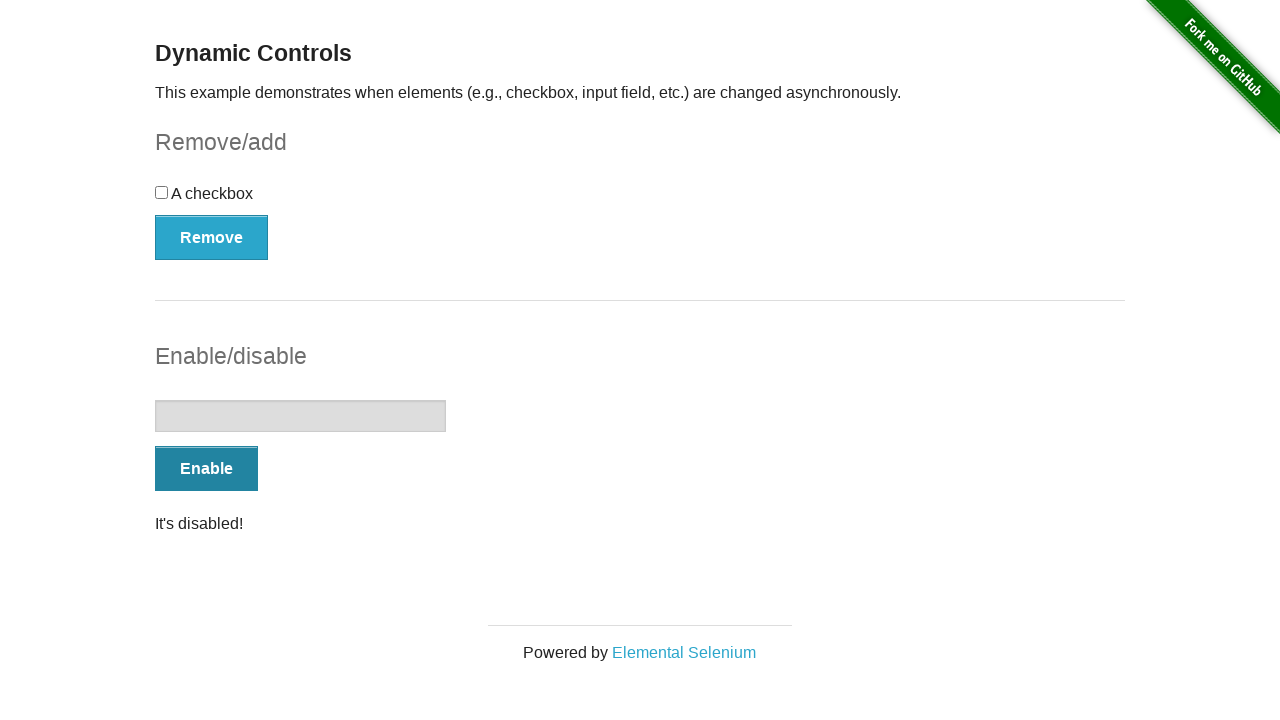

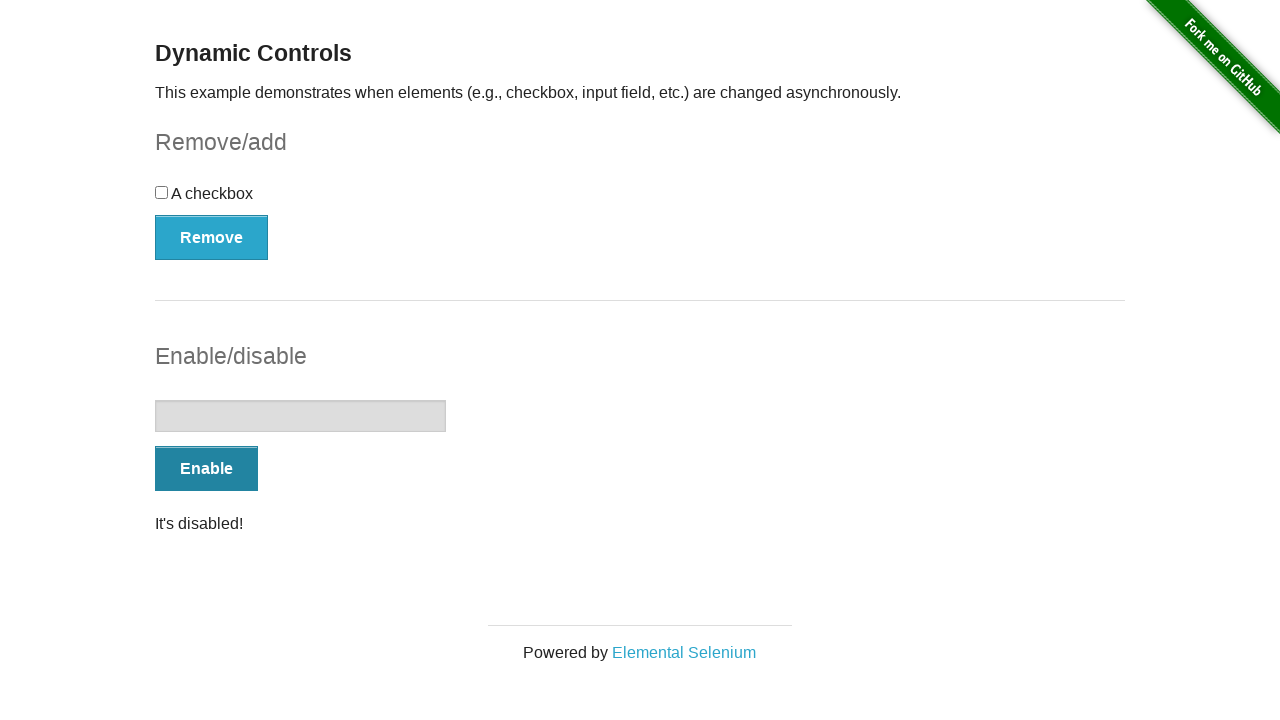